Tests that clicking All filter displays all items regardless of completion status

Starting URL: https://demo.playwright.dev/todomvc

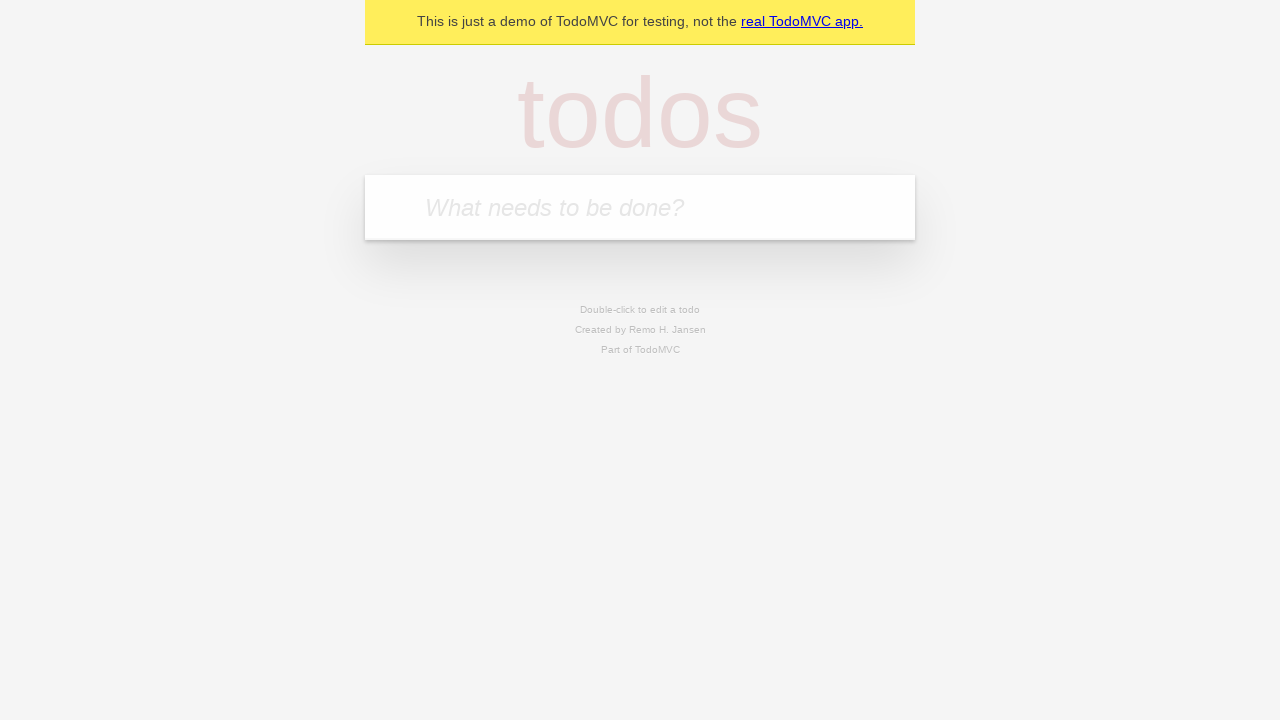

Filled todo input with 'buy some cheese' on internal:attr=[placeholder="What needs to be done?"i]
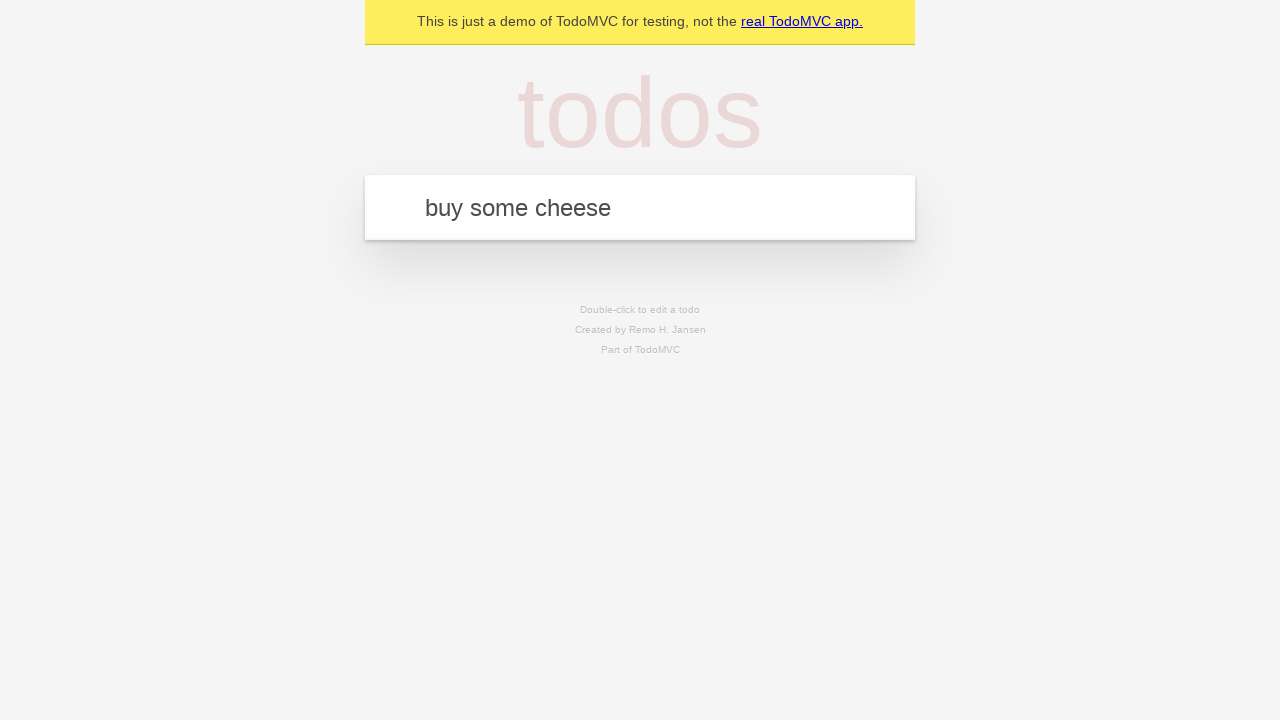

Pressed Enter to create todo 'buy some cheese' on internal:attr=[placeholder="What needs to be done?"i]
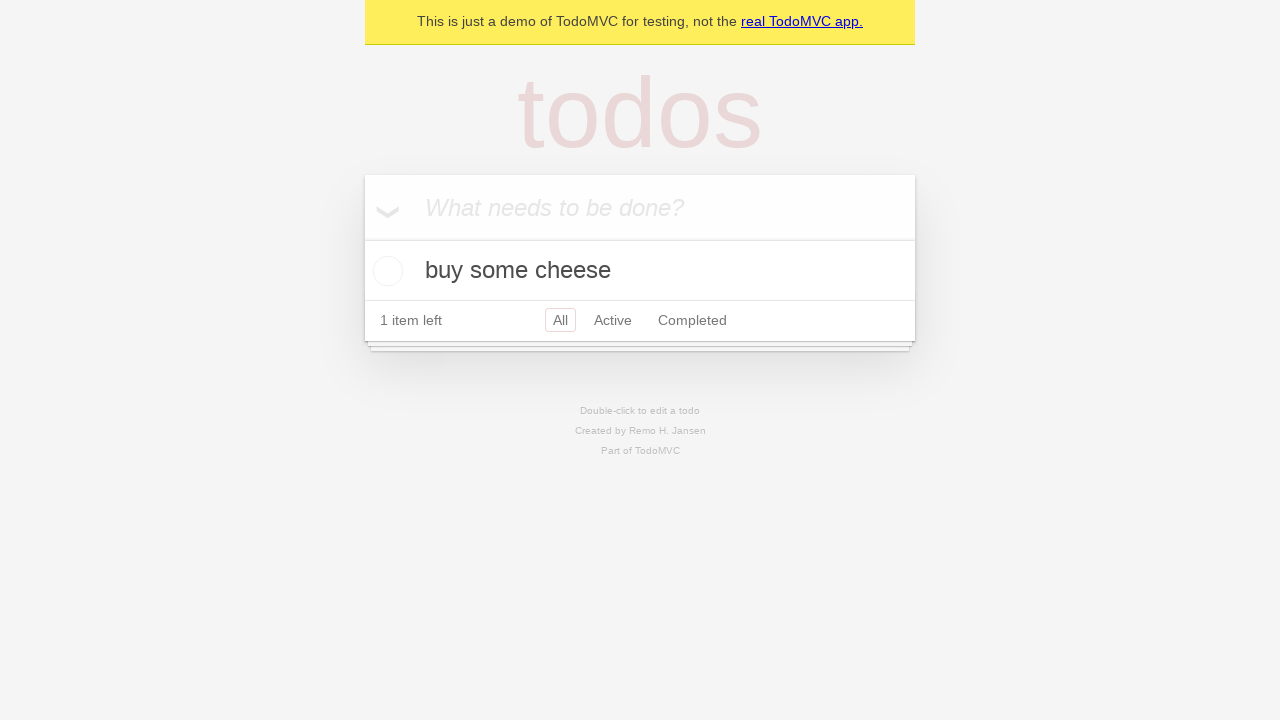

Filled todo input with 'feed the cat' on internal:attr=[placeholder="What needs to be done?"i]
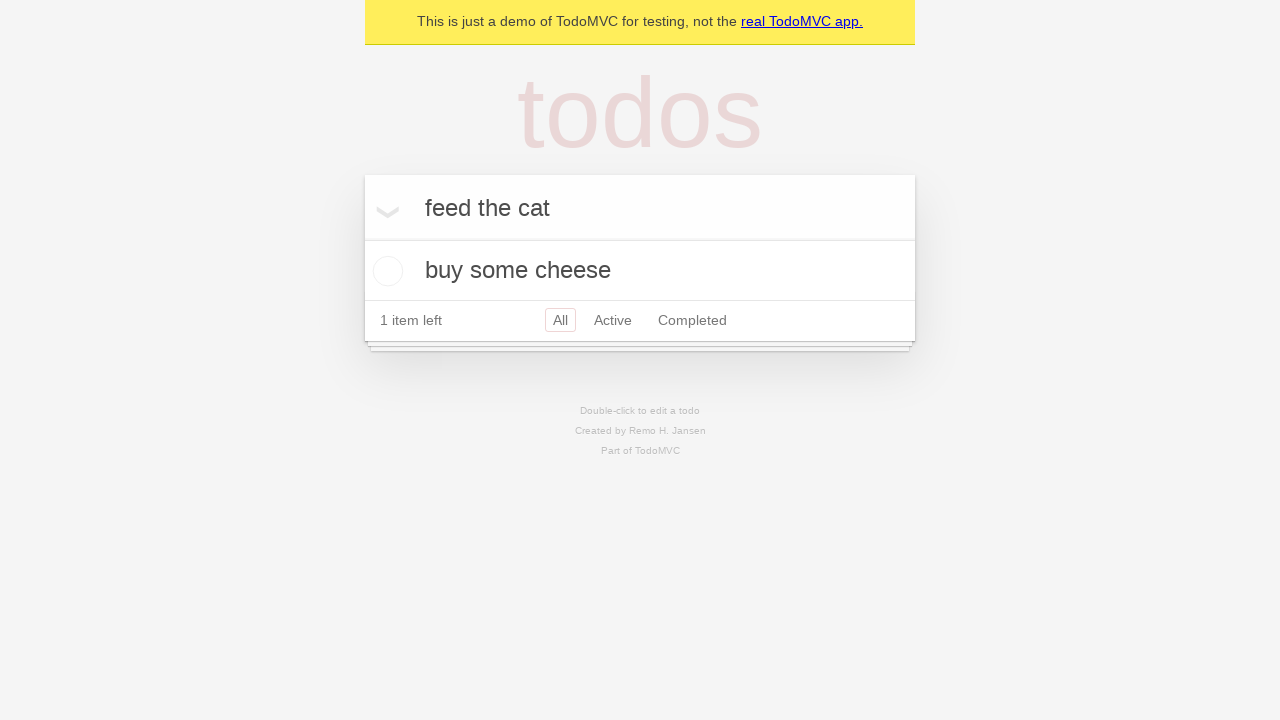

Pressed Enter to create todo 'feed the cat' on internal:attr=[placeholder="What needs to be done?"i]
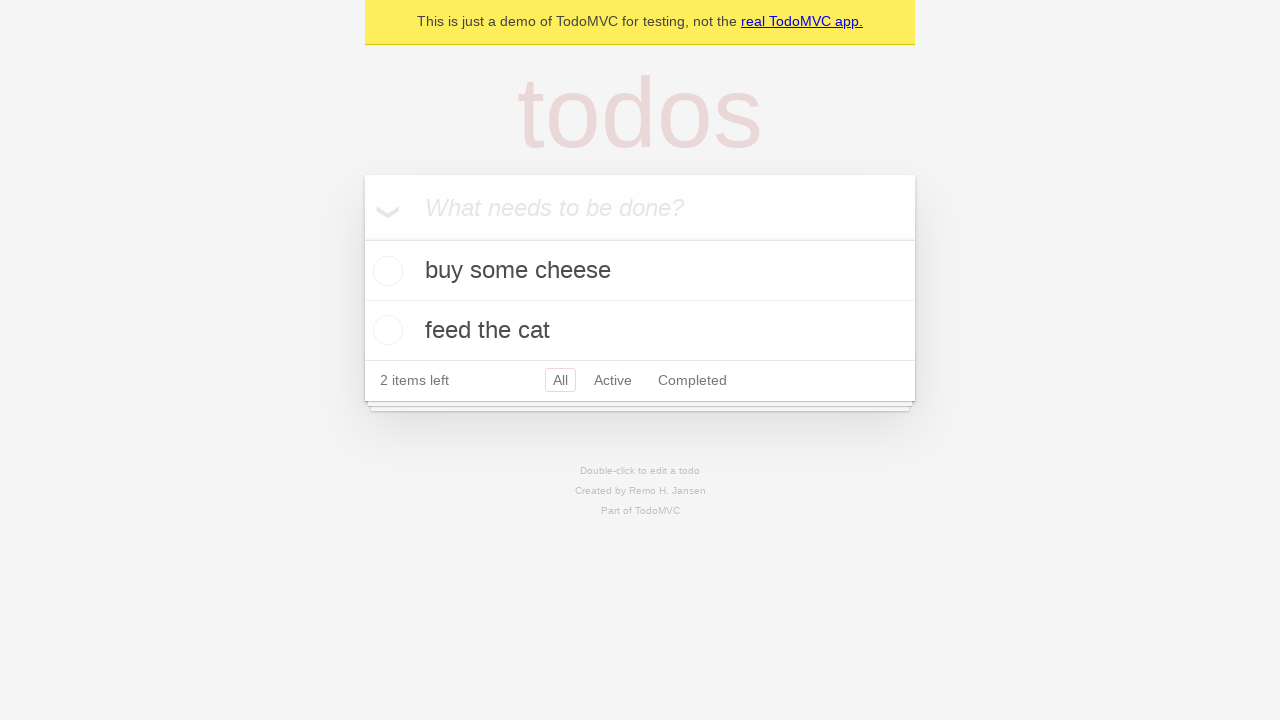

Filled todo input with 'book a doctors appointment' on internal:attr=[placeholder="What needs to be done?"i]
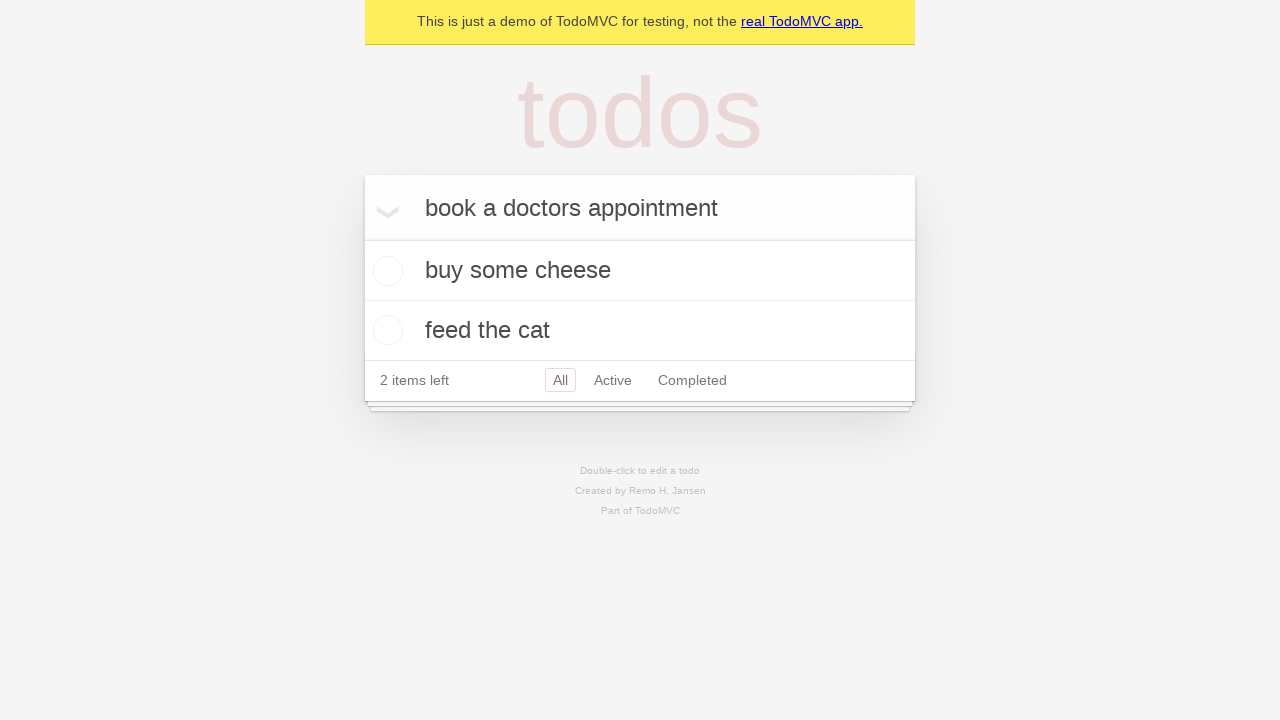

Pressed Enter to create todo 'book a doctors appointment' on internal:attr=[placeholder="What needs to be done?"i]
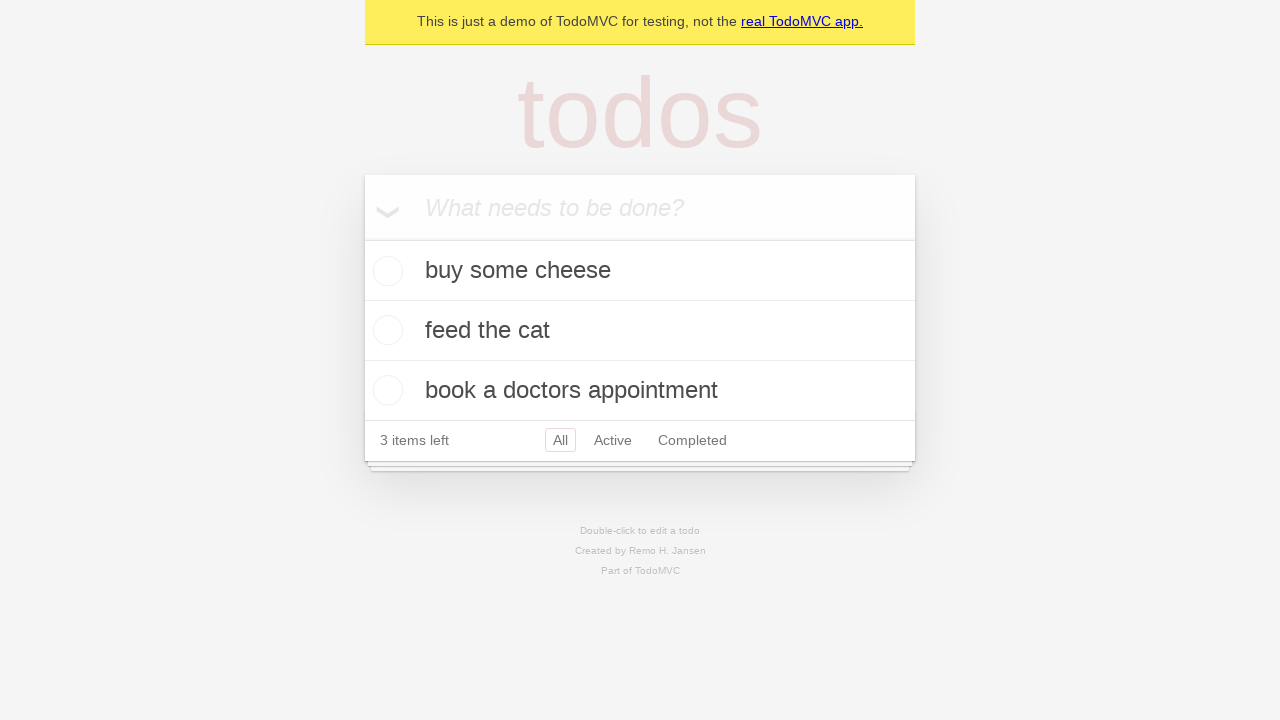

Checked the second todo item as completed at (385, 330) on .todo-list li .toggle >> nth=1
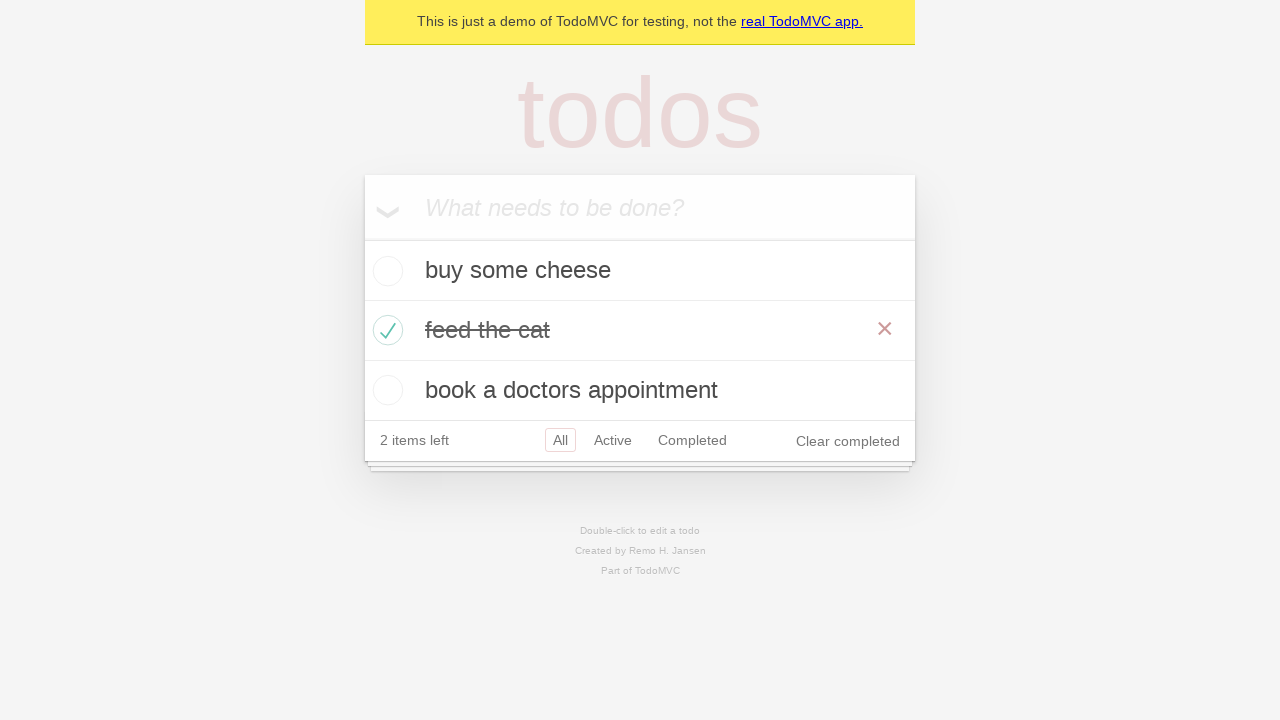

Clicked Active filter to show only active items at (613, 440) on internal:role=link[name="Active"i]
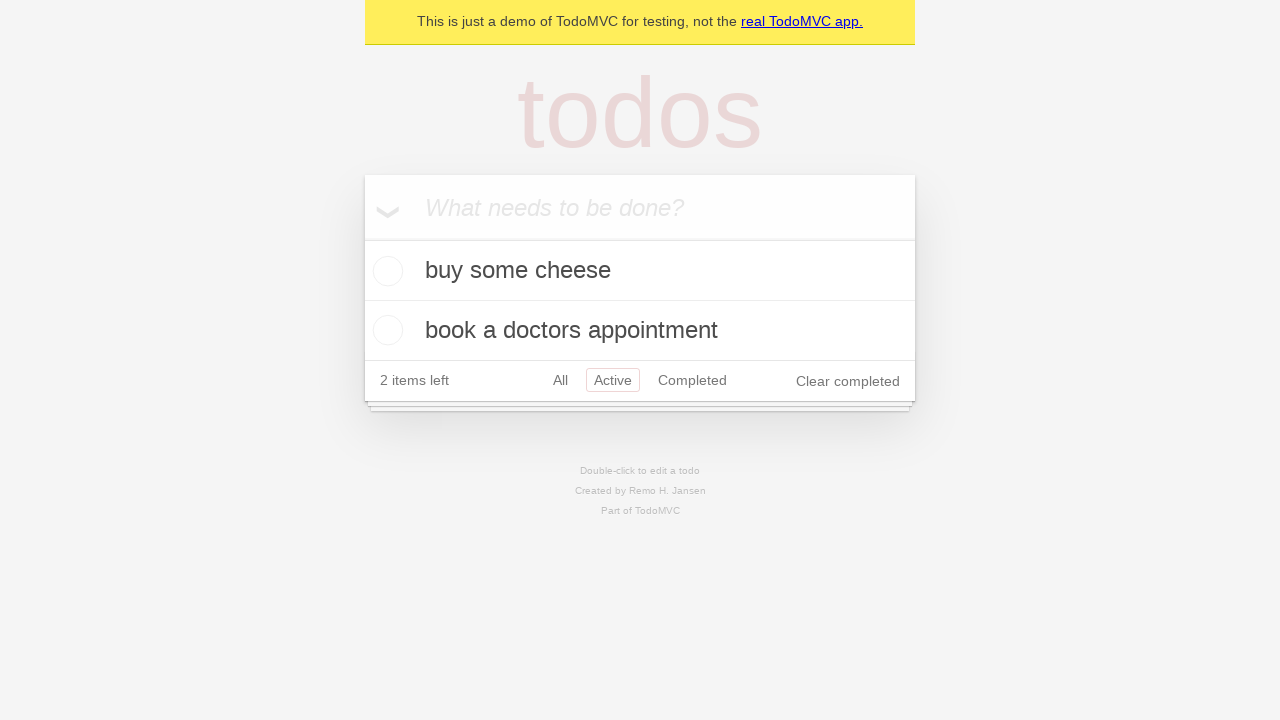

Clicked Completed filter to show only completed items at (692, 380) on internal:role=link[name="Completed"i]
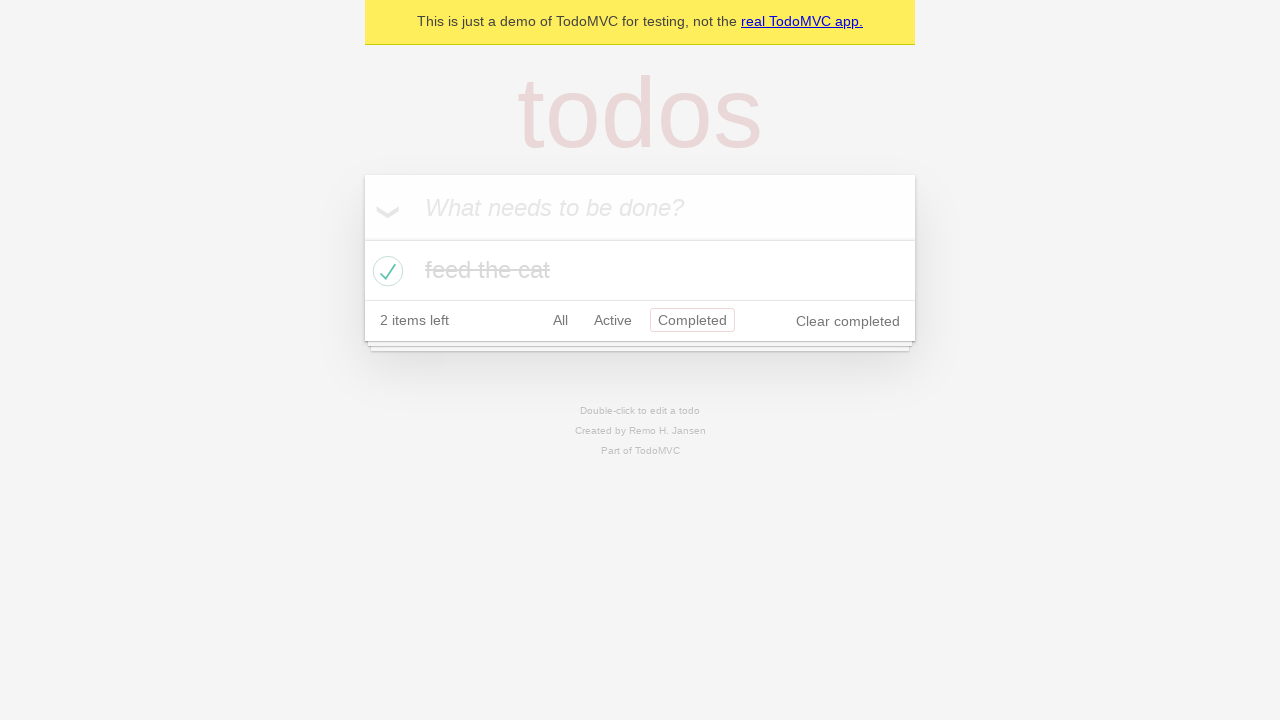

Clicked All filter to display all items regardless of completion status at (560, 320) on internal:role=link[name="All"i]
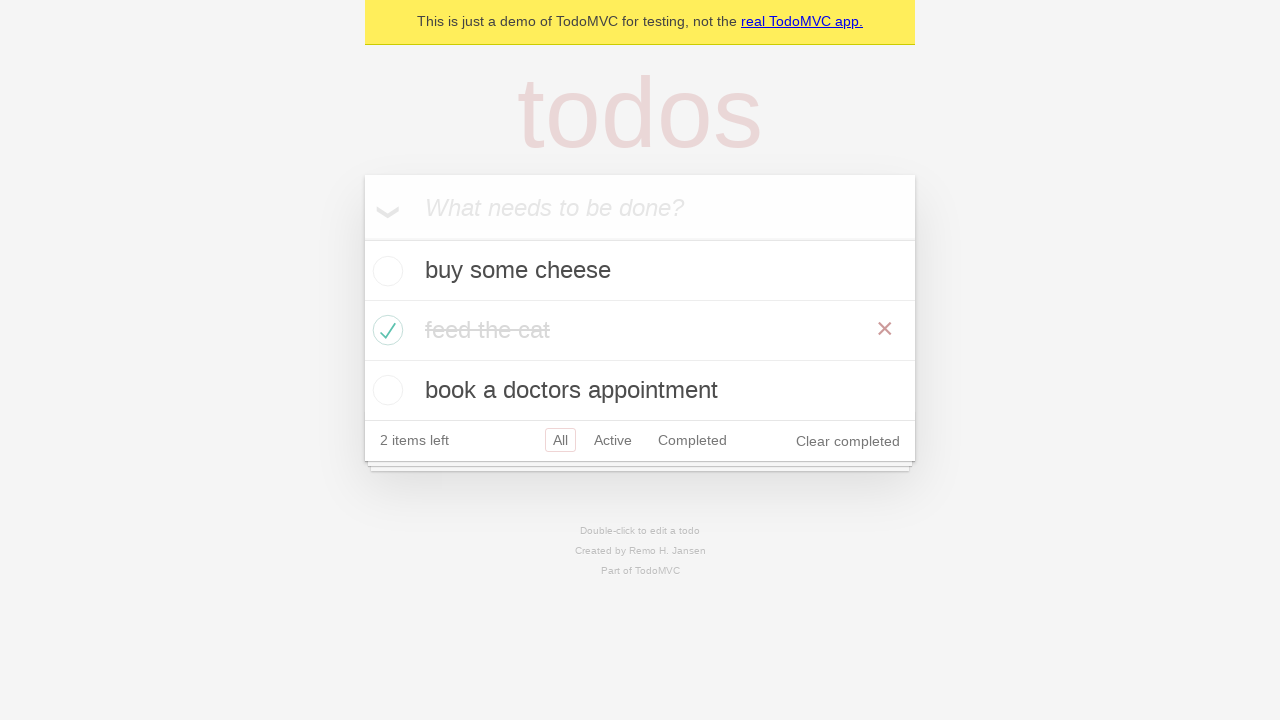

Verified that all 3 todo items are displayed
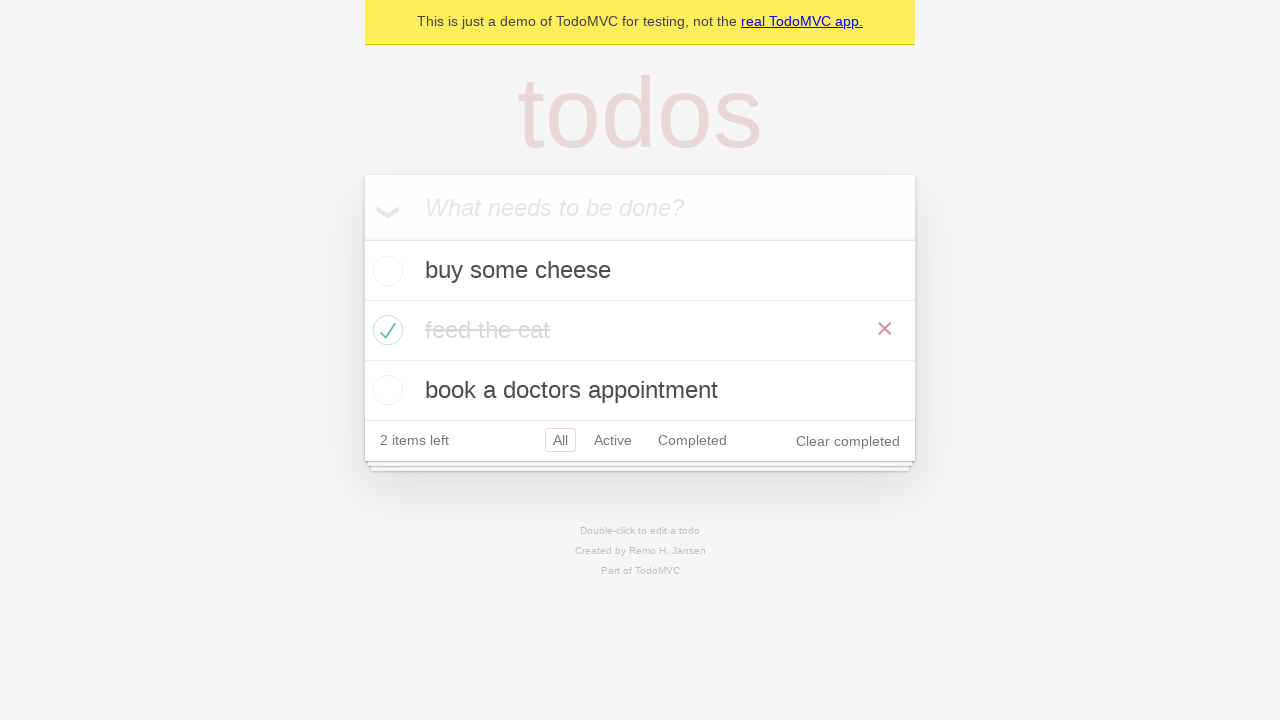

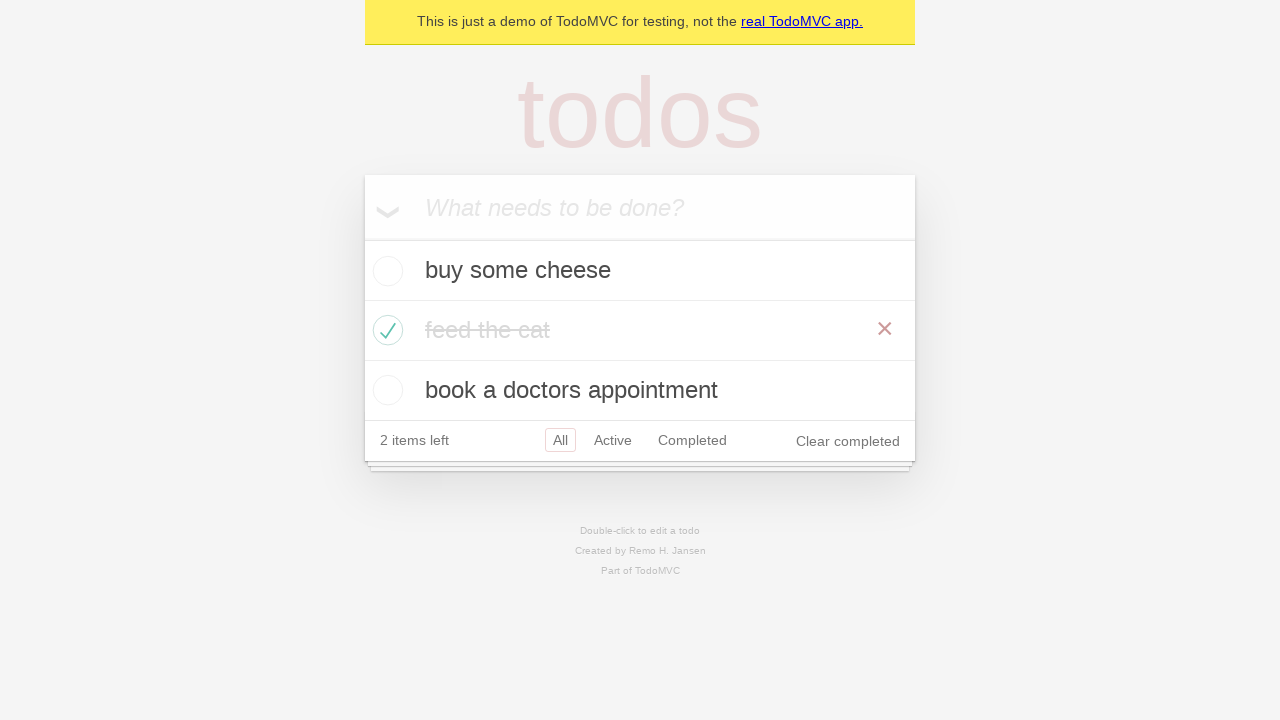